Automates filling out a dummy booking form including personal details, travel information, and billing details on the SQA Tools website

Starting URL: https://automationbysqatools.blogspot.com/2021/05/dummy-website.html

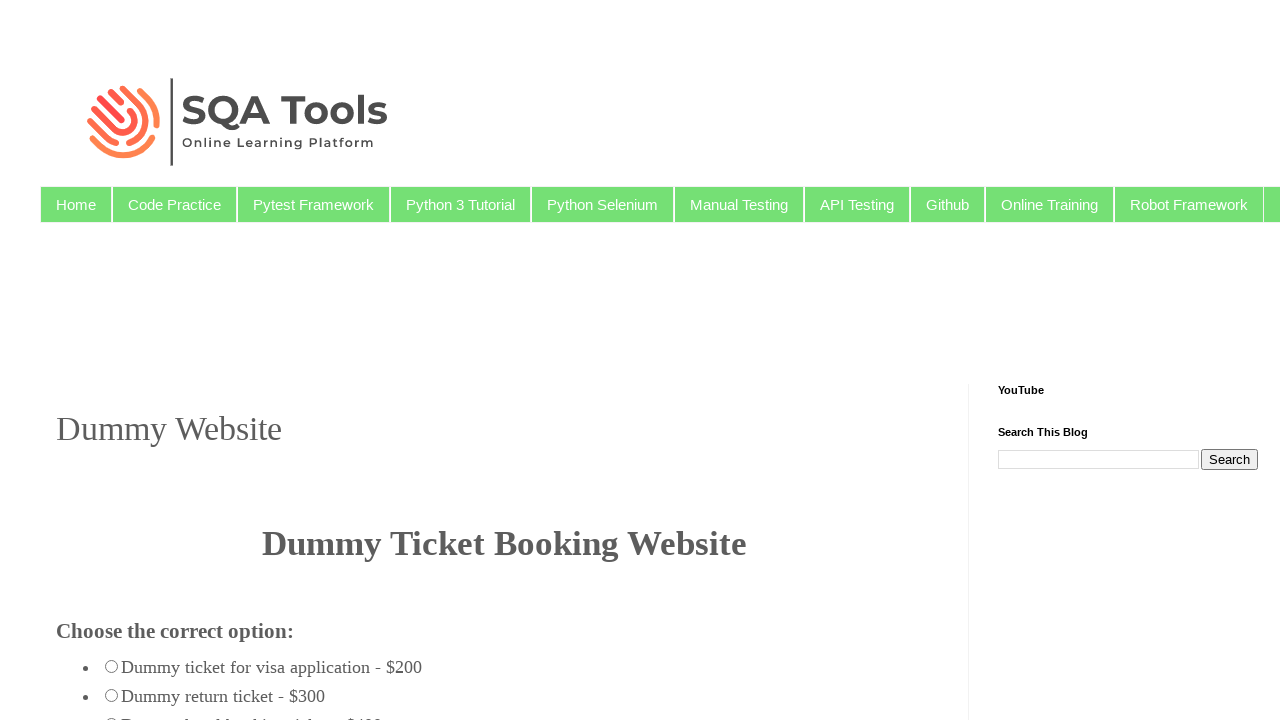

Selected dummy booking radio button at (112, 360) on xpath=//div[@class="post-body entry-content"]//li[4]/input
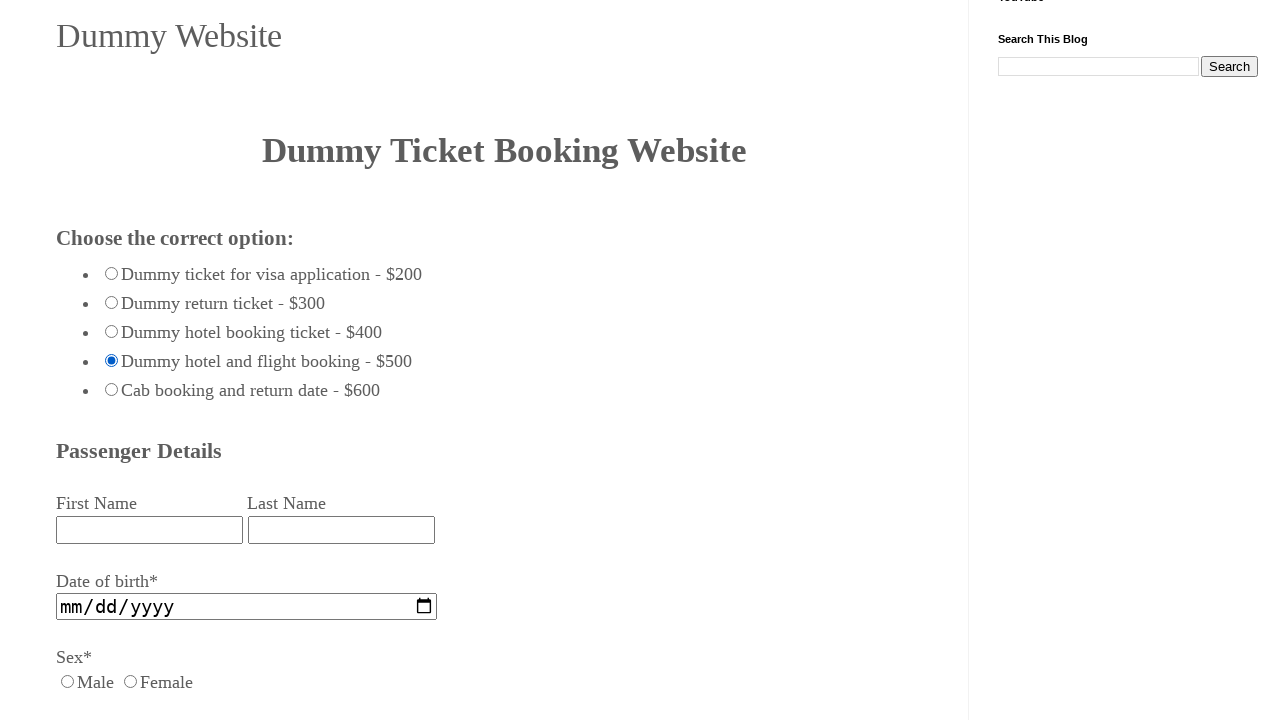

Filled first name field with 'testuser123' on //div[@class="post-body entry-content"]//div[2]/input[1]
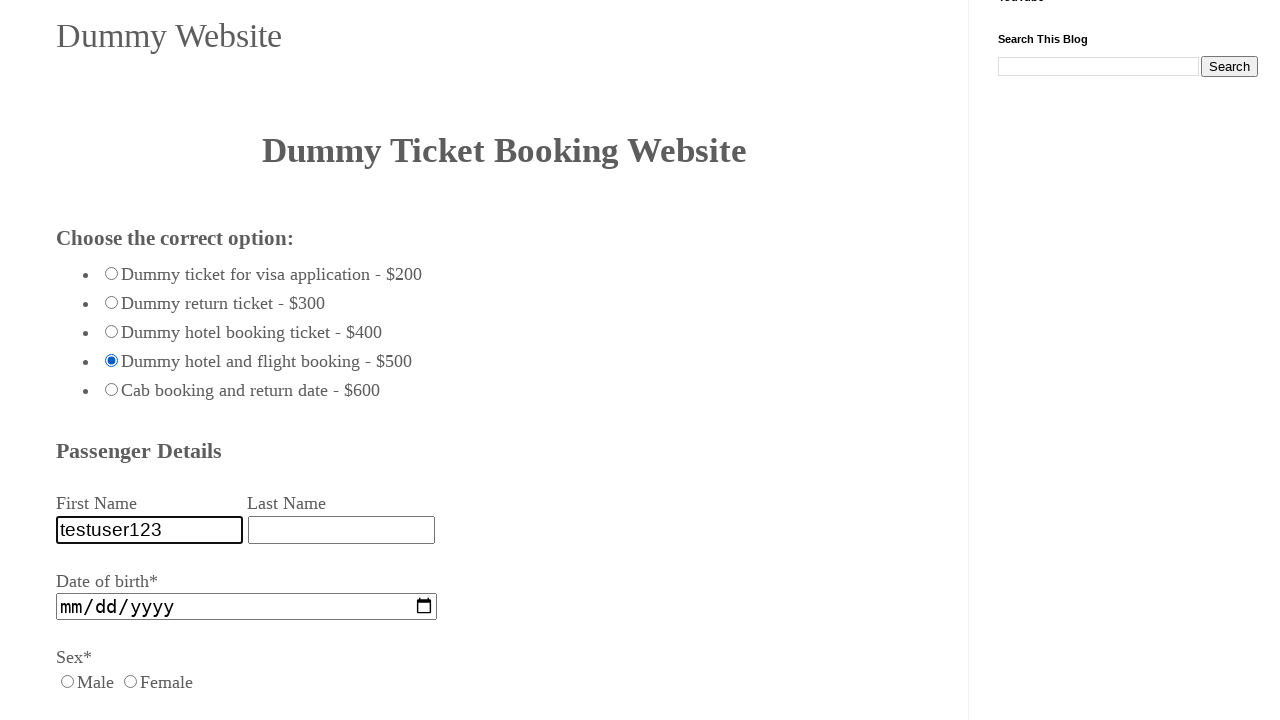

Filled last name field with 'Johnson' on //div[@class="post-body entry-content"]//div[2]/input[2]
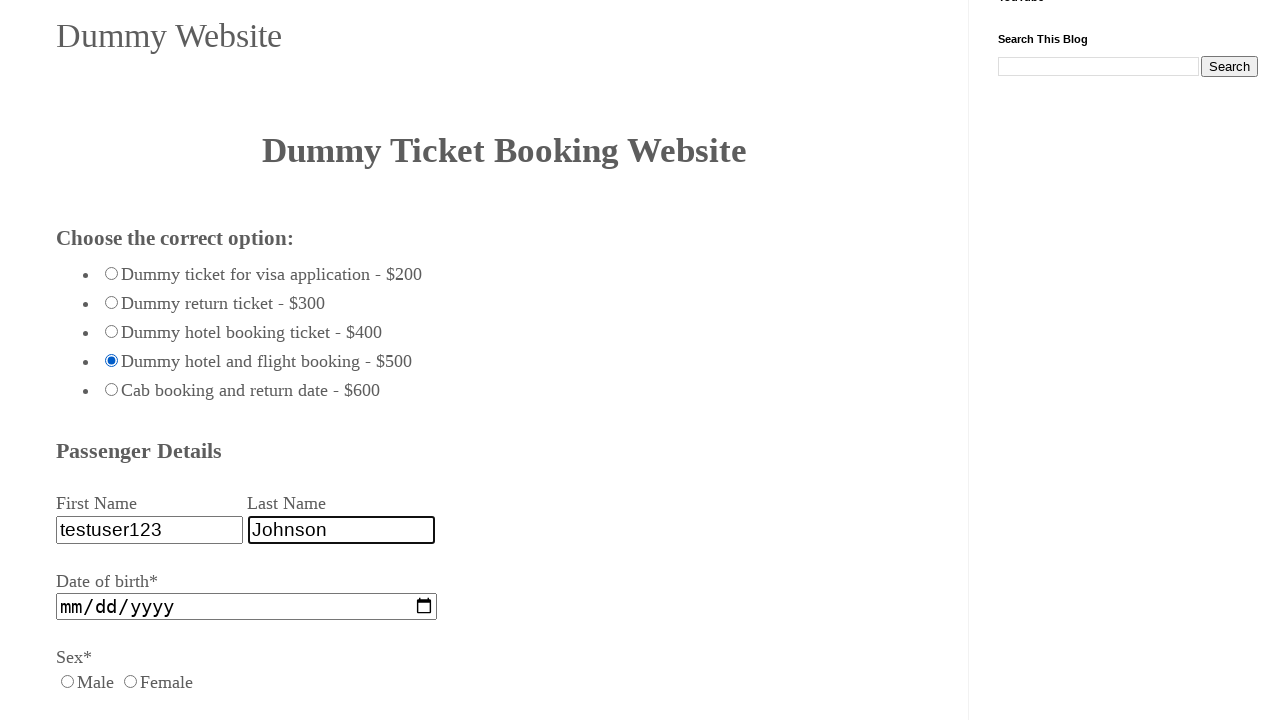

Selected gender option at (130, 681) on xpath=//div[@class="post-body entry-content"]/div[2]/input[2]
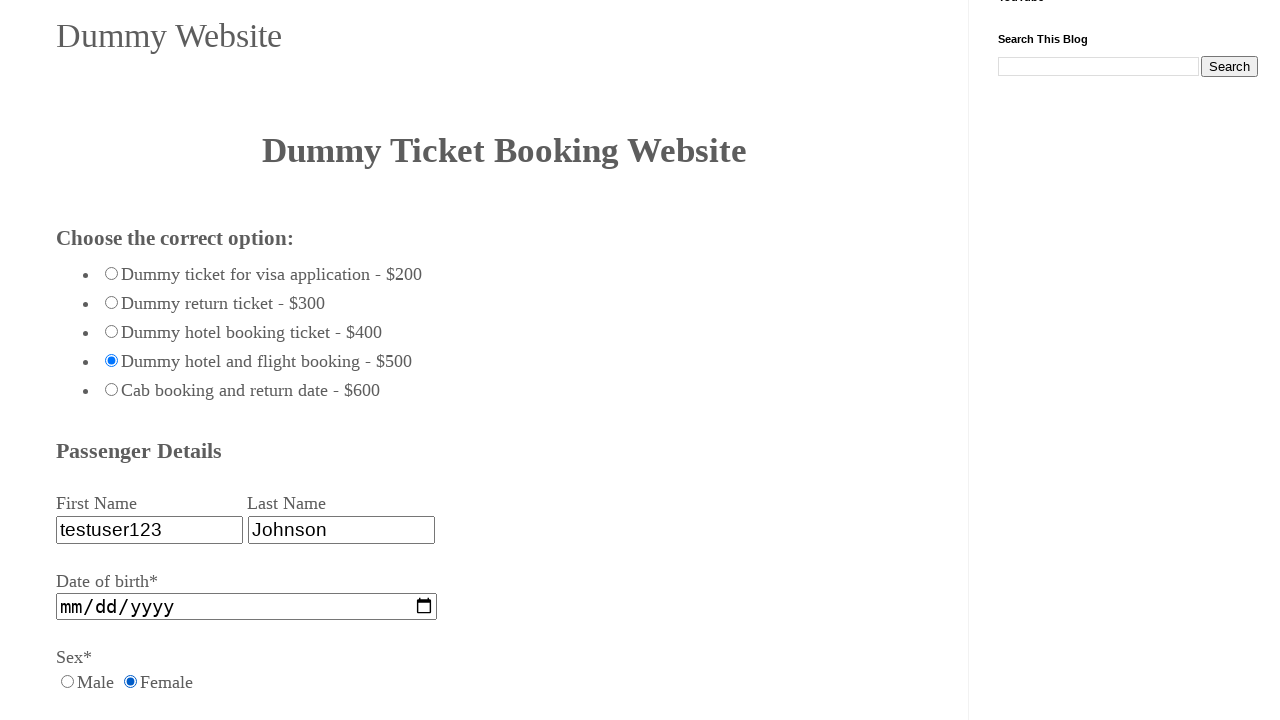

Selected one-way trip option at (68, 360) on input#oneway
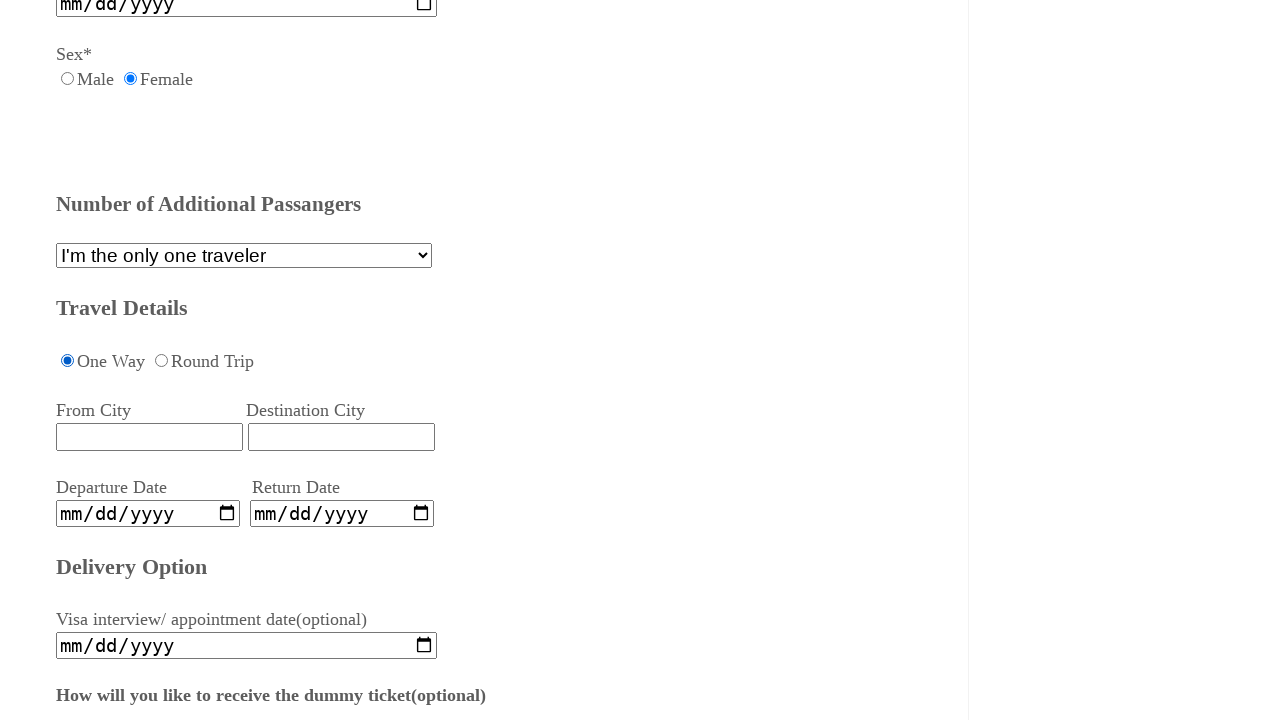

Filled departure city with 'Mumbai' on input[name="fromcity"]
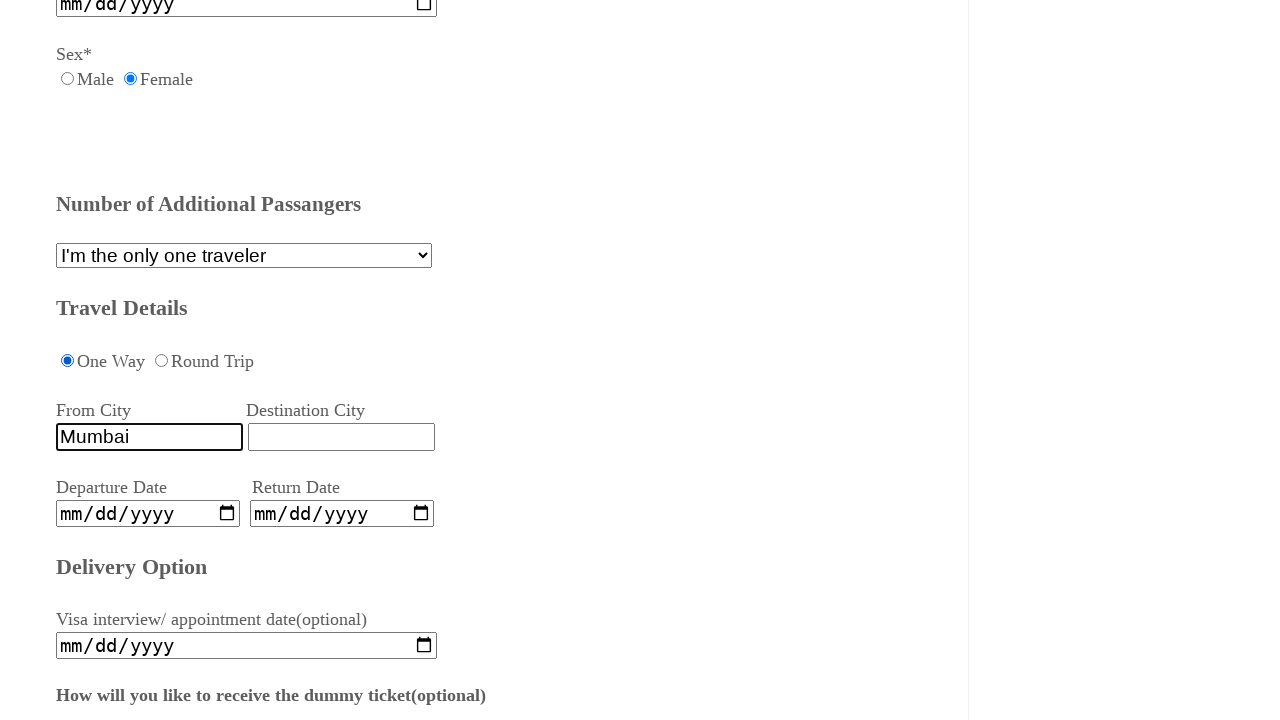

Filled destination city with 'Delhi' on input[name="destcity"]
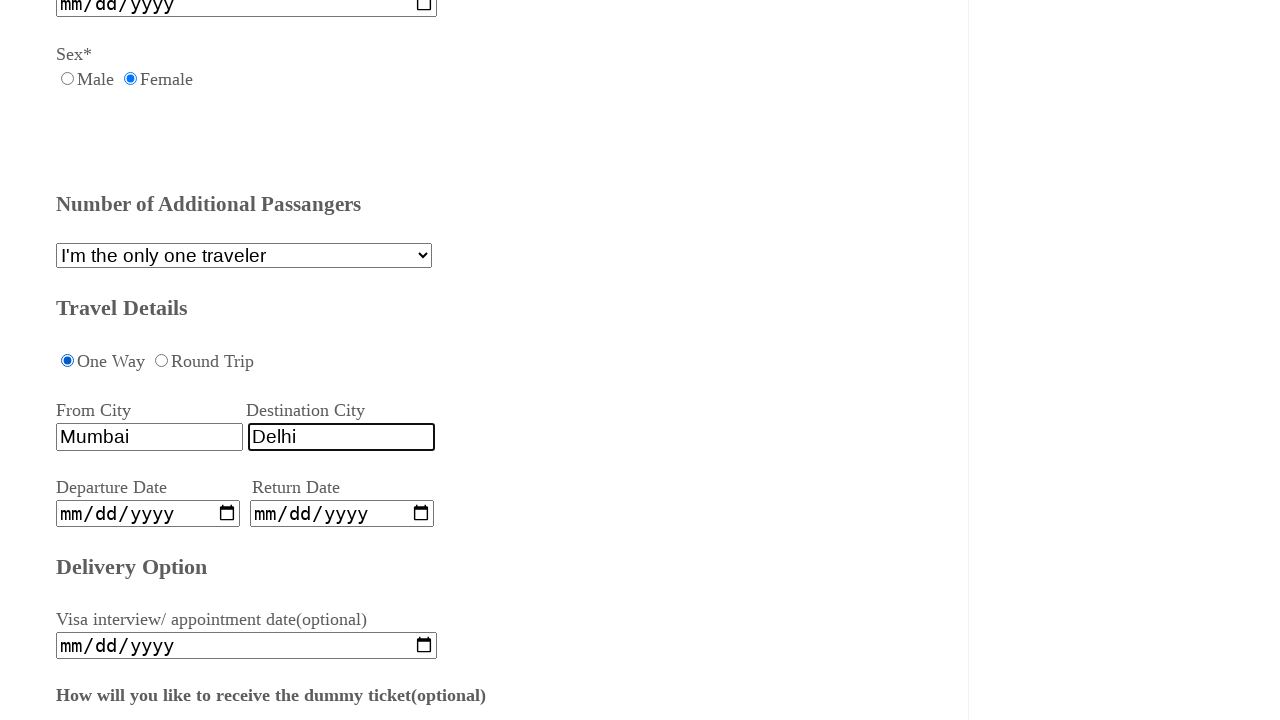

Selected WhatsApp option for ticket delivery at (136, 361) on input#whatsapp
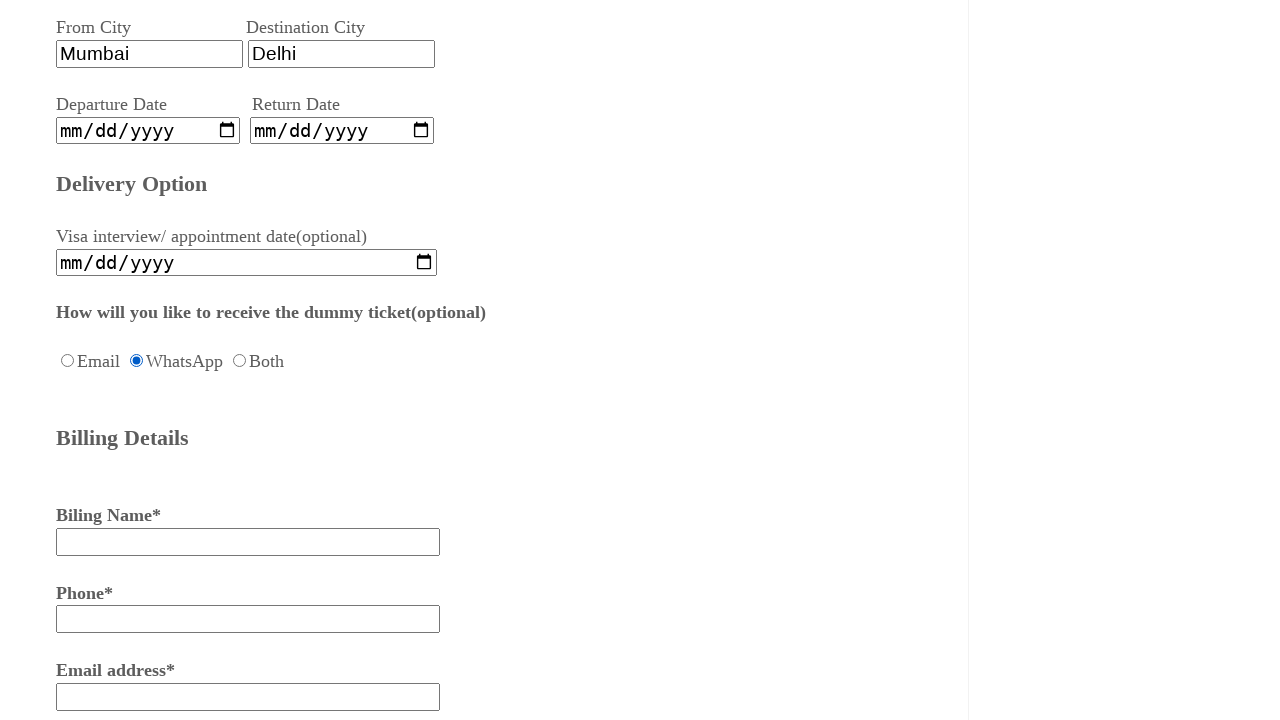

Filled billing name with 'John Smith' on input#billing_name
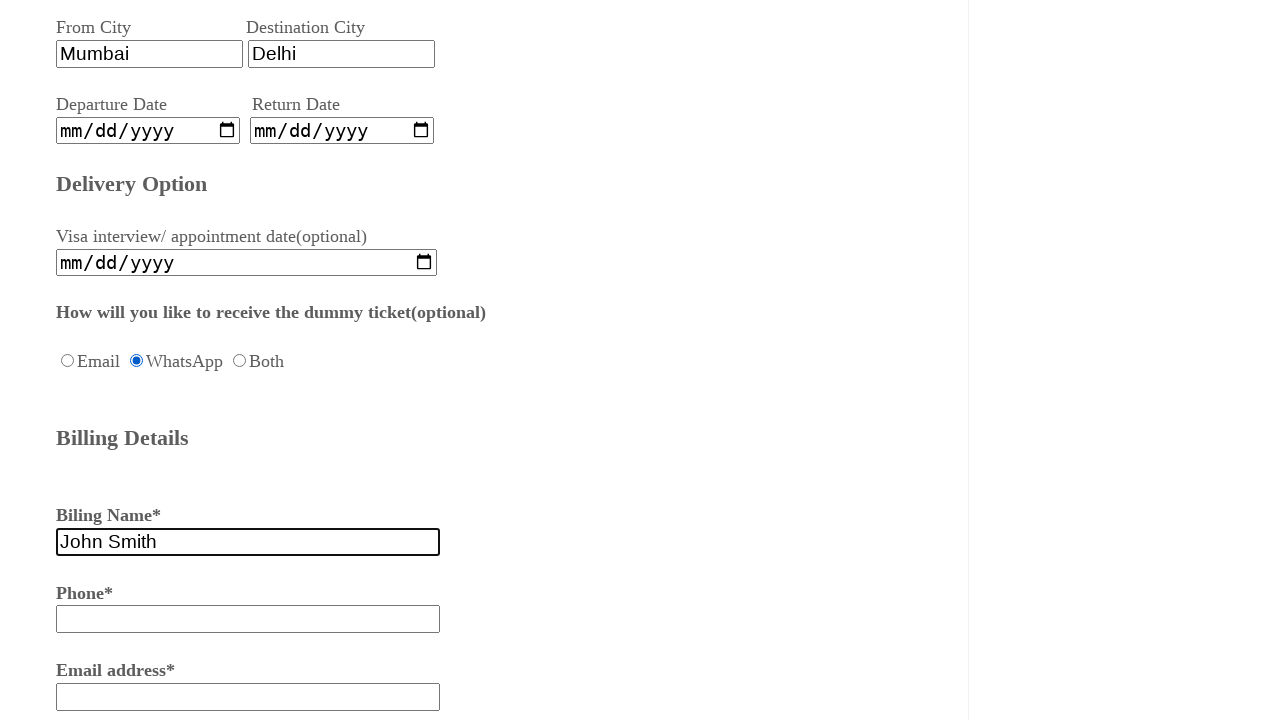

Filled billing phone number with '9876543210' on input#billing_phone
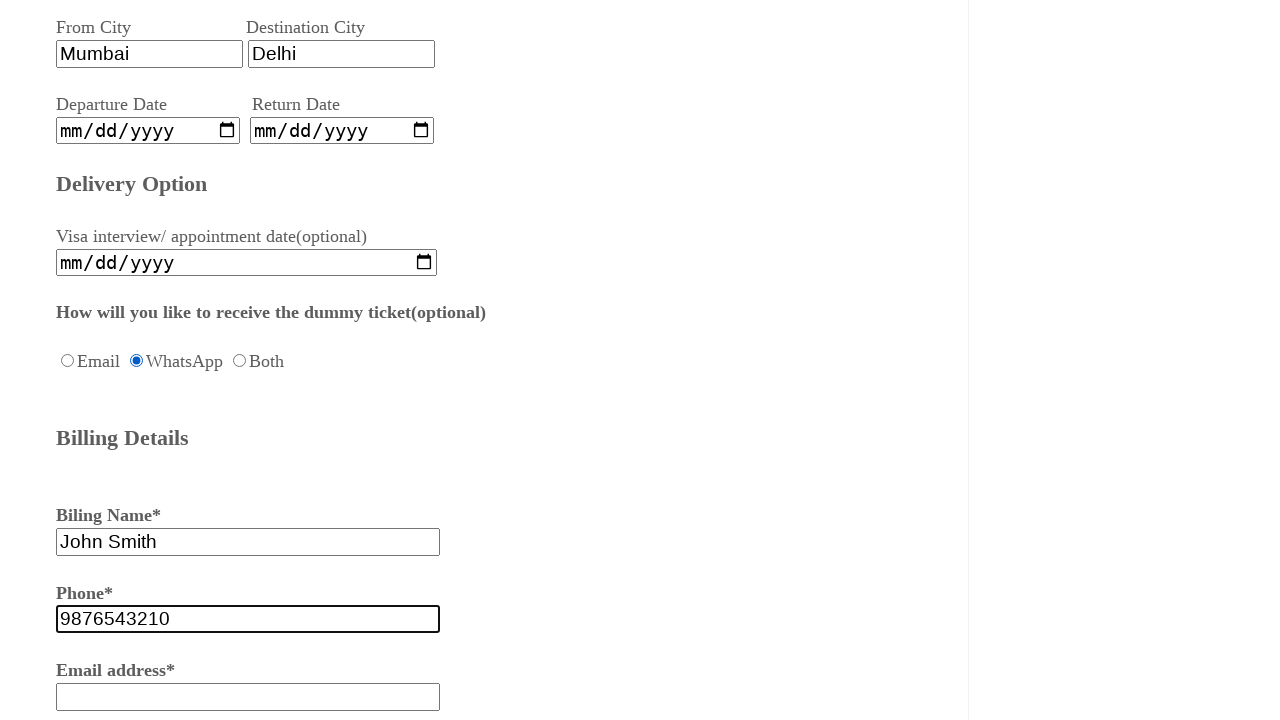

Filled billing email with 'johnsmith@example.com' on input#billing_email
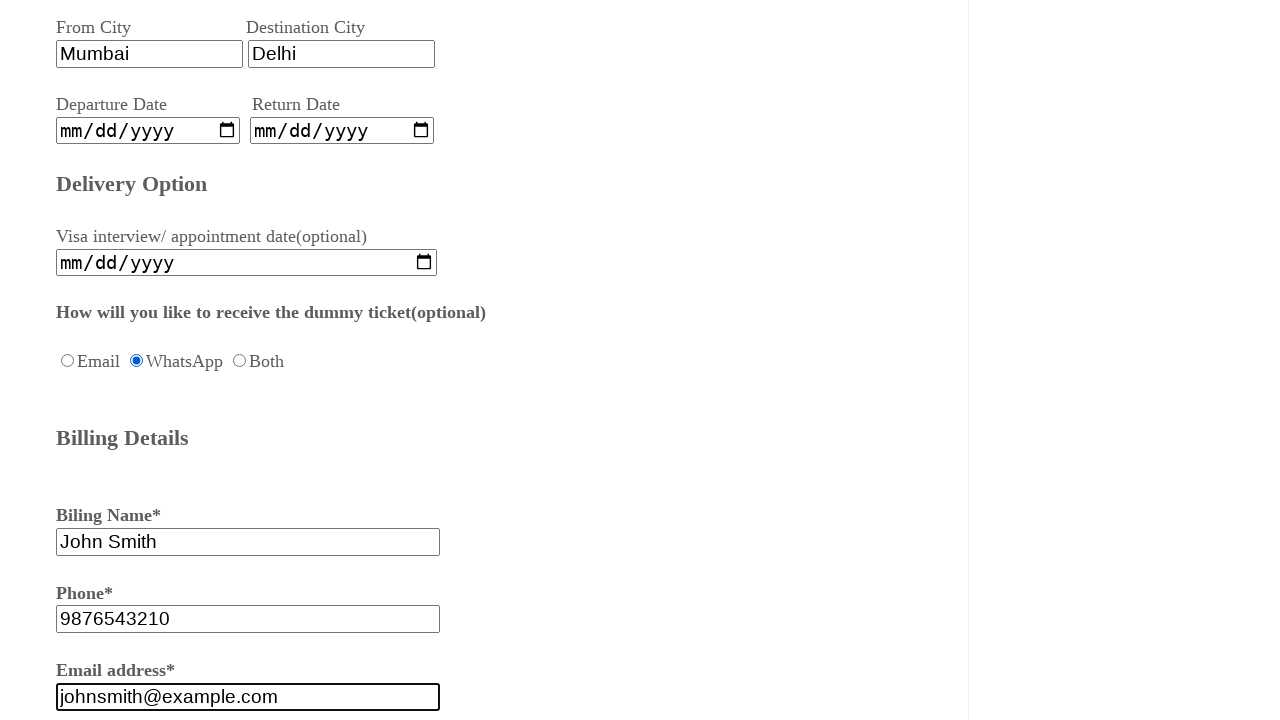

Filled billing address with '45 Main Street, Mumbai-400001' on input#billing_address
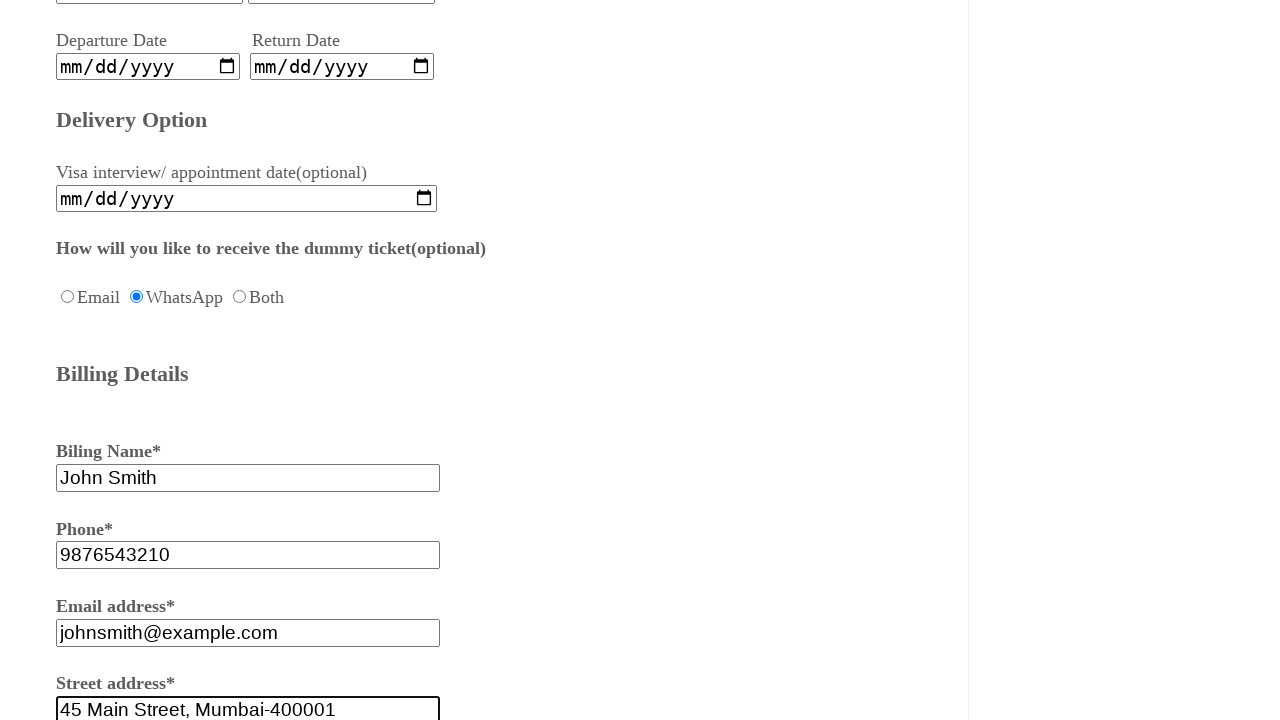

Filled postal code with '400001' on input[name="postcode"]
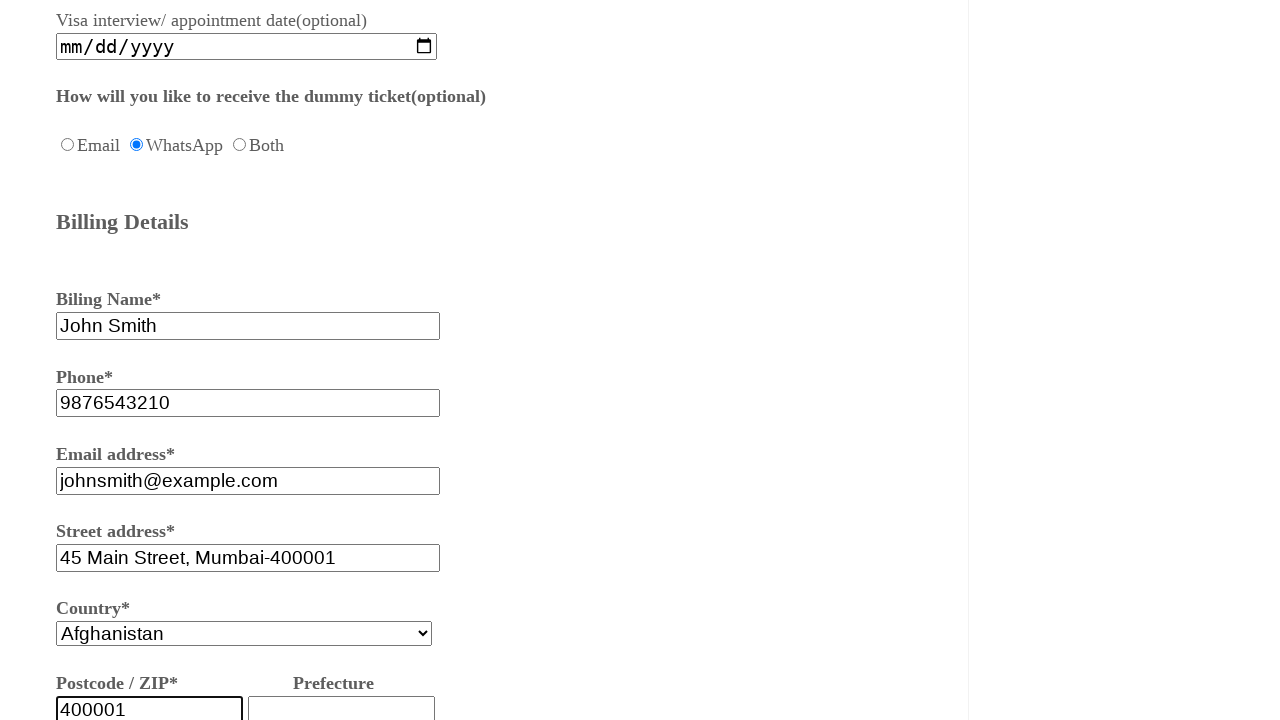

Filled prefecture/state with 'Maharashtra' on input#Prefecture
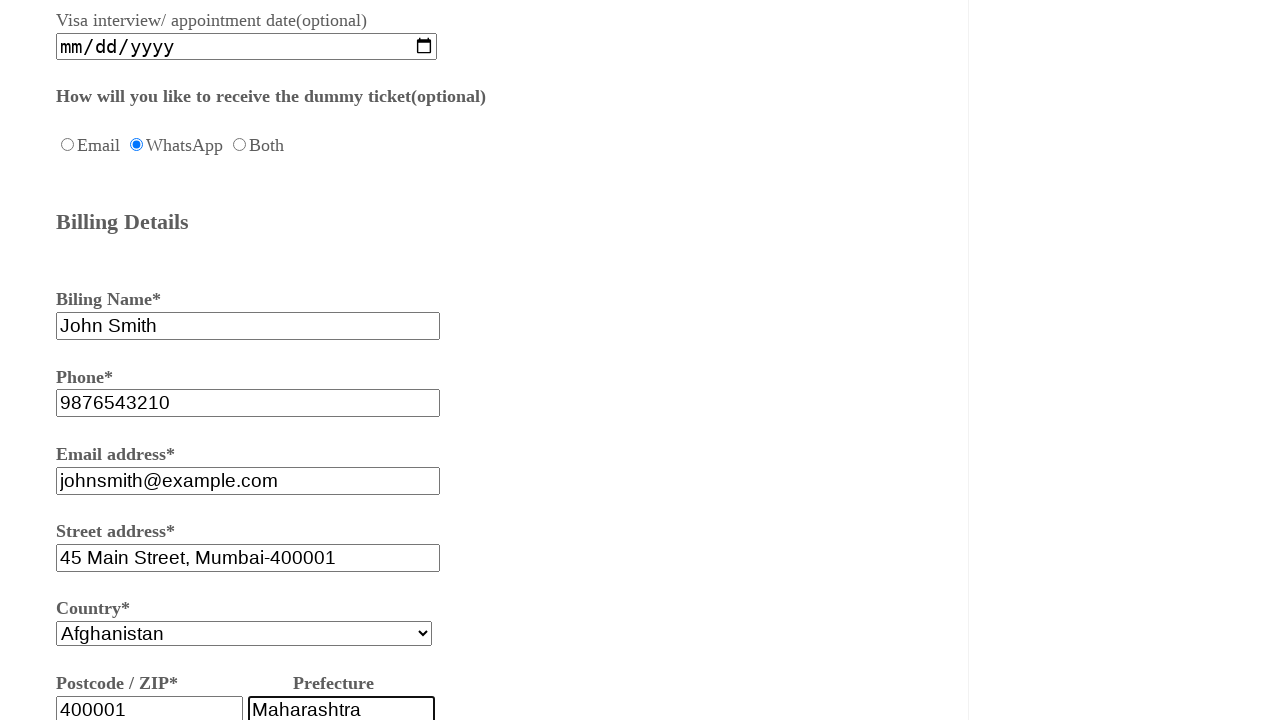

Filled street address line 1 with '45 Main Street' on input#street_address1
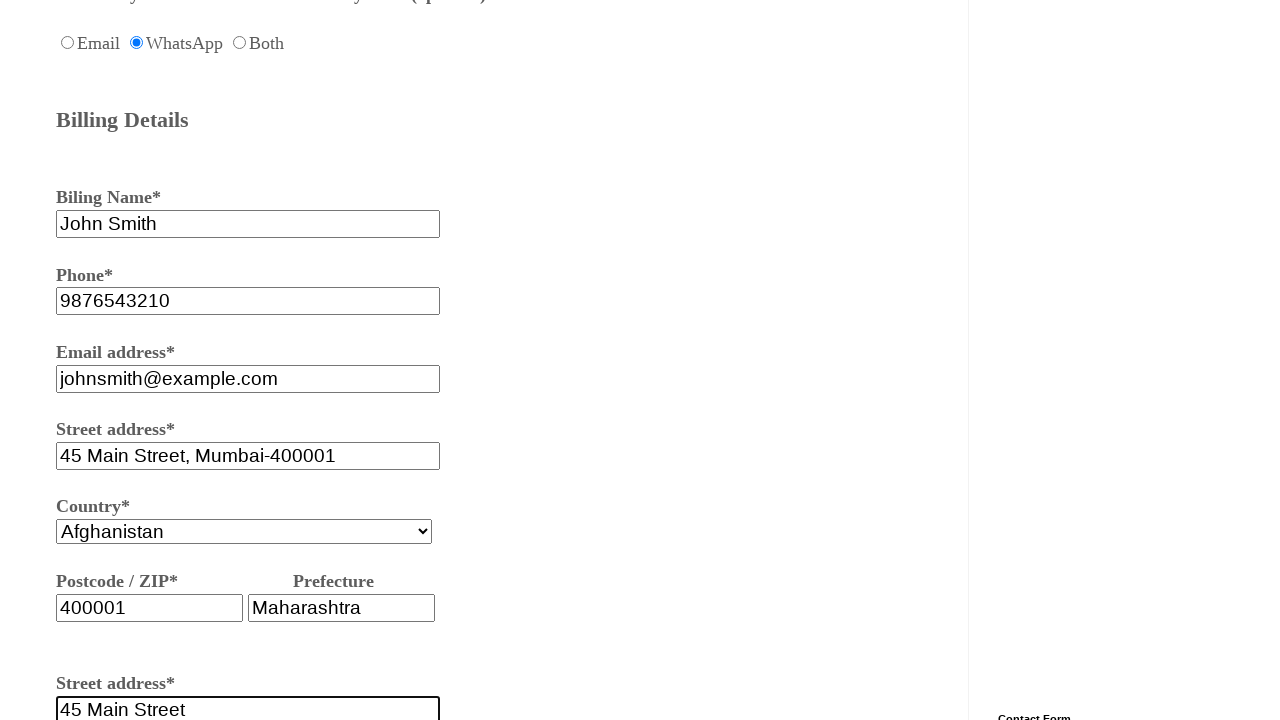

Filled street address line 2 with 'Mumbai - 400001' on input#street_address2
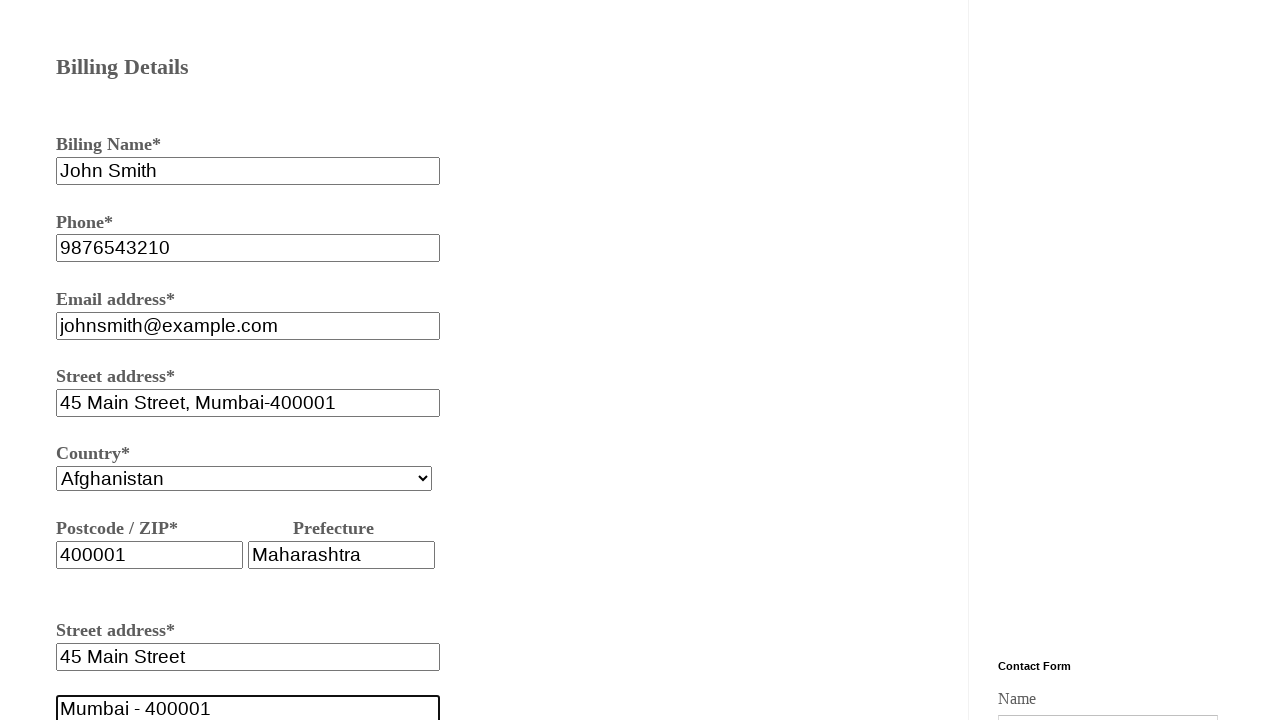

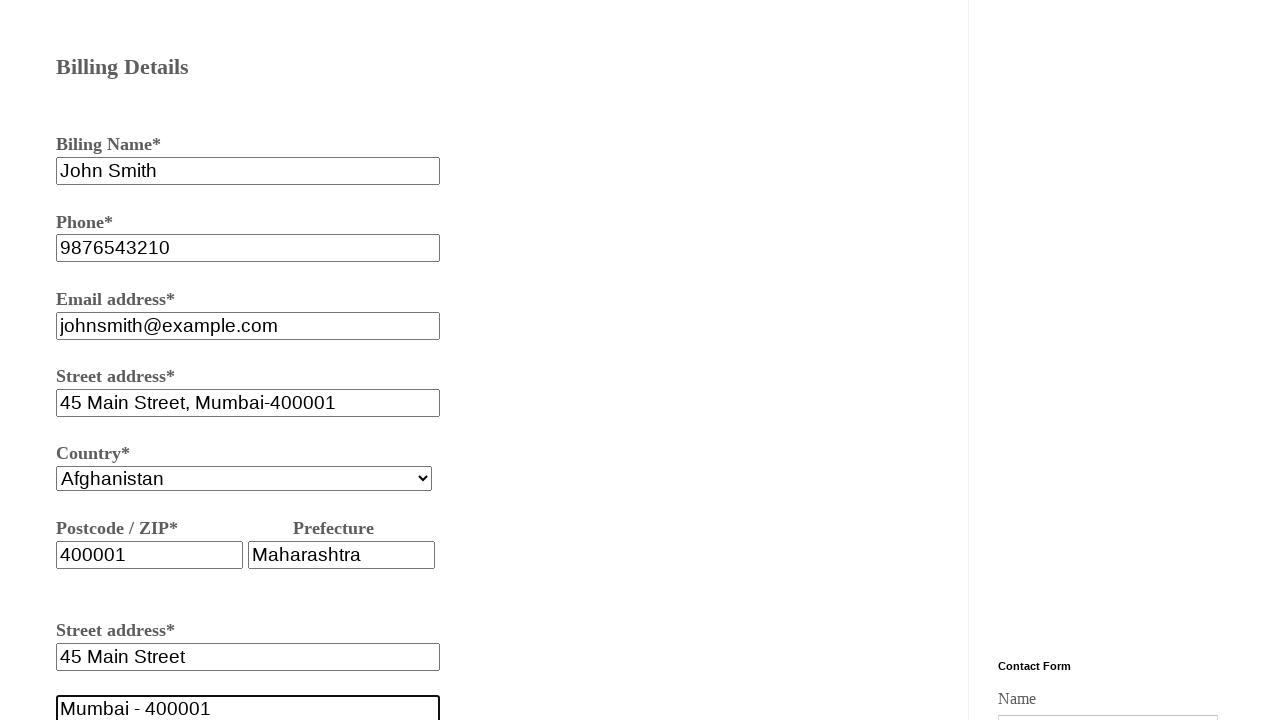